Tests search functionality on d.co.il website by entering a search query and clicking the search button

Starting URL: https://www.d.co.il/

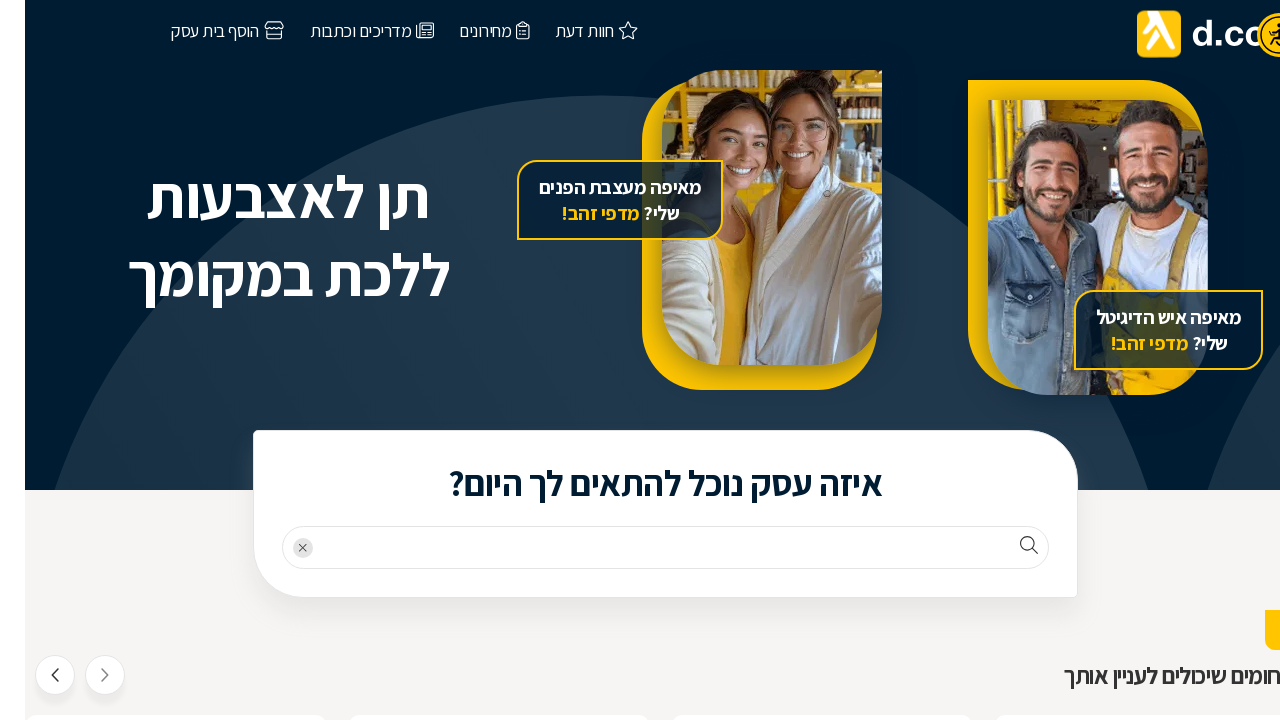

Filled search box with 'electronics' query on #query
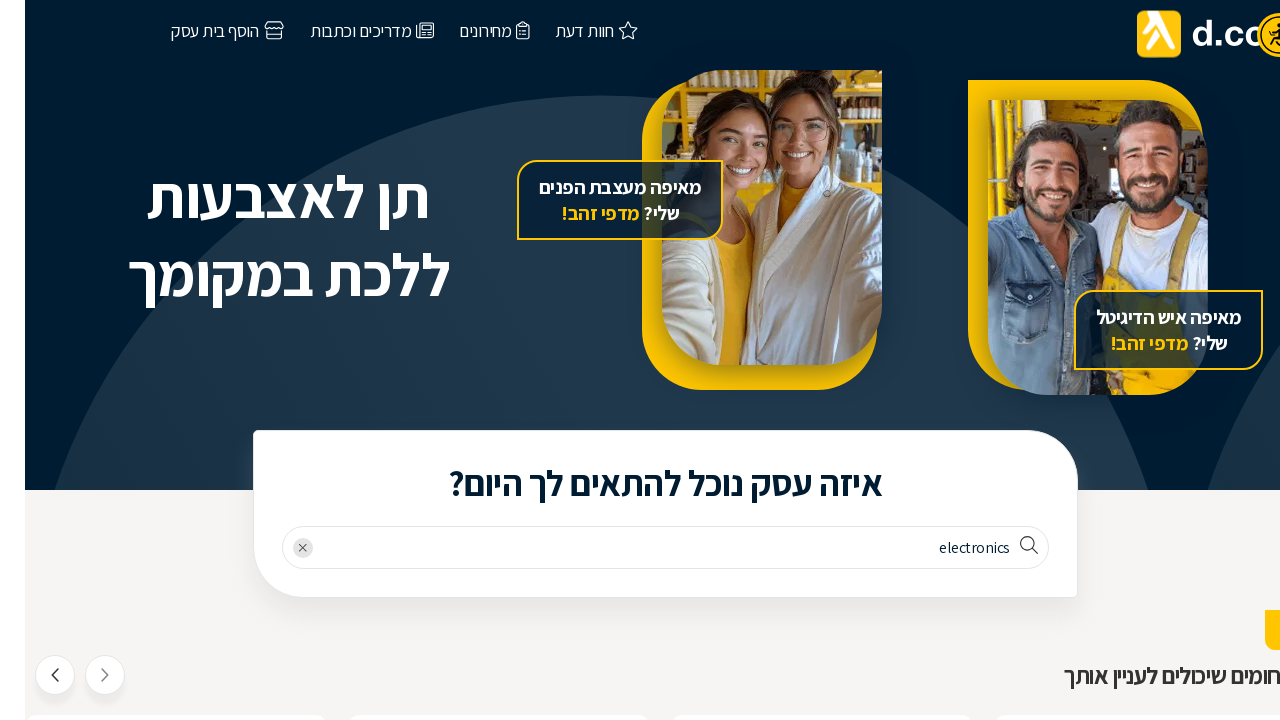

Clicked search submit button at (1004, 548) on .search_submit
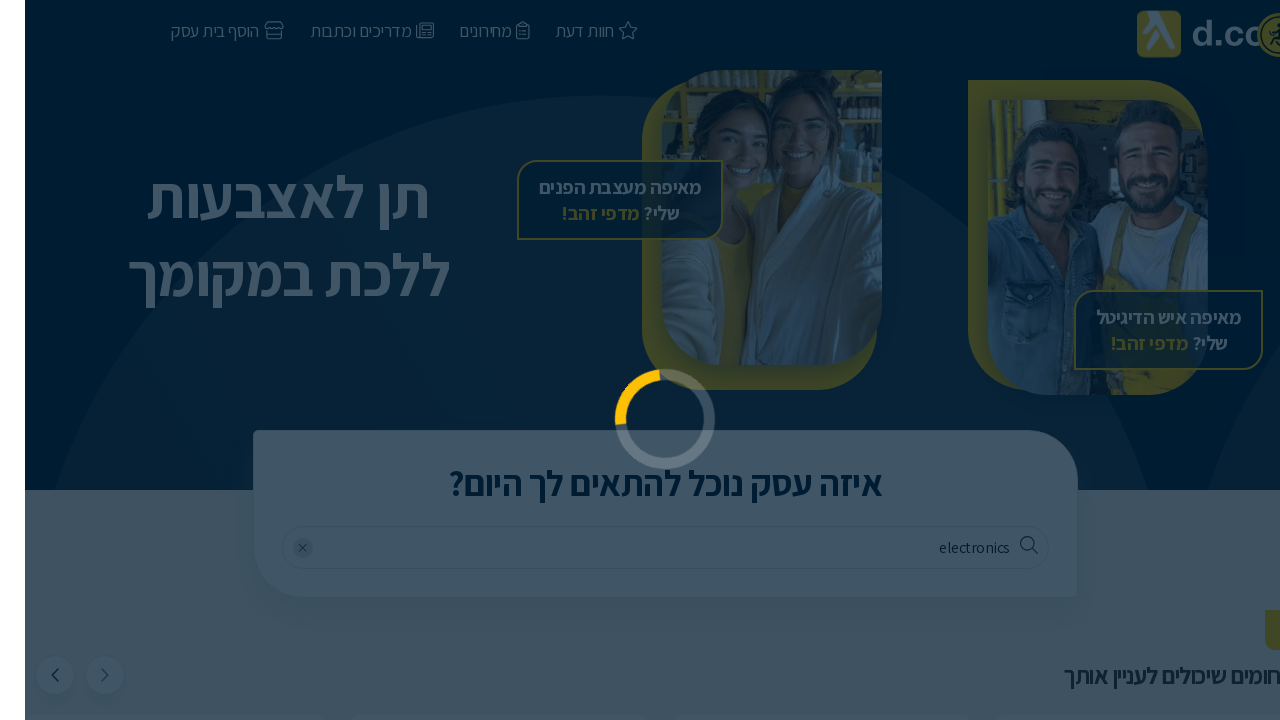

Search results page loaded and network idle
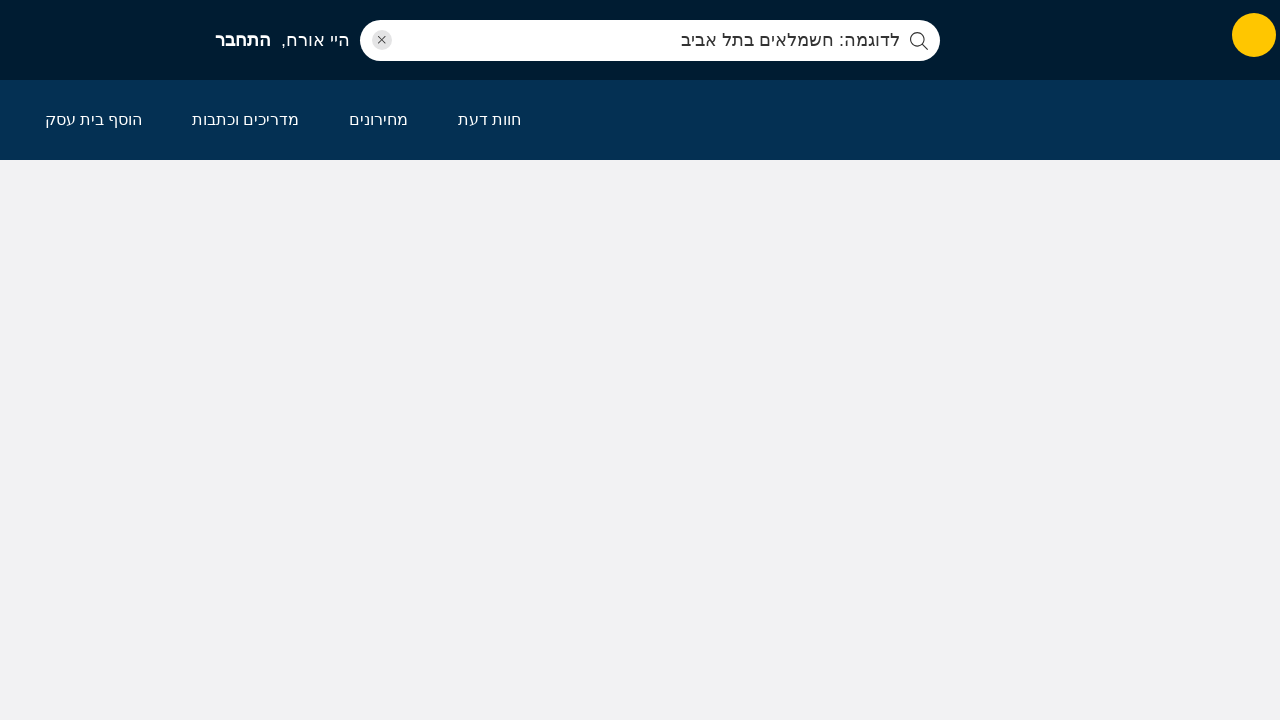

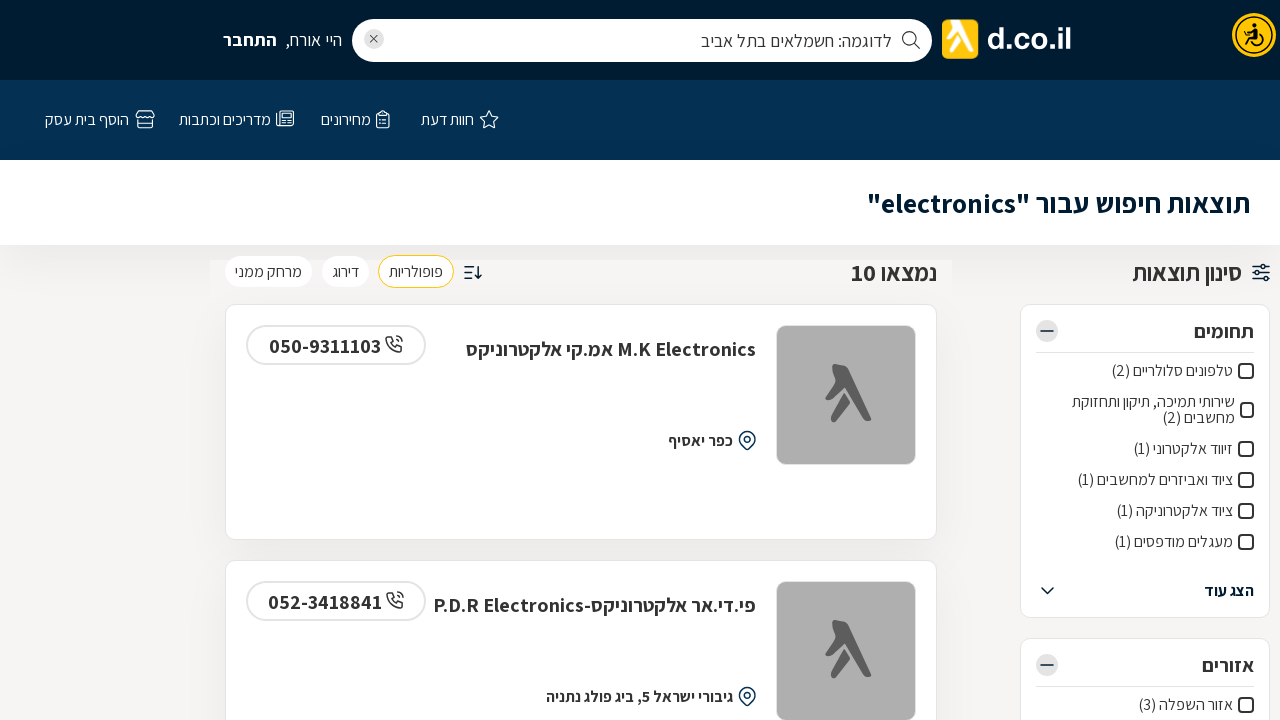